Tests navigation to "Where To Start" page and verifies the h1 header text

Starting URL: https://www.w3schools.com/

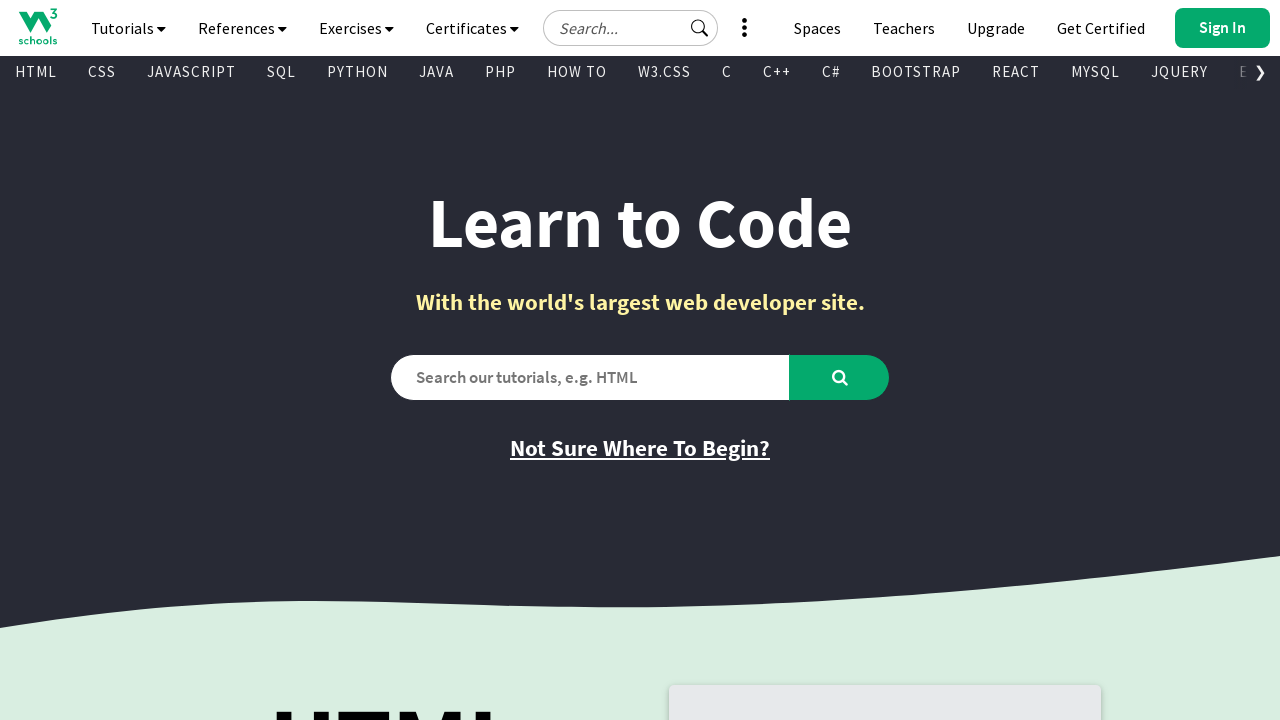

Clicked on 'Where To Start' link at (640, 448) on xpath=//a[@href = 'where_to_start.asp']
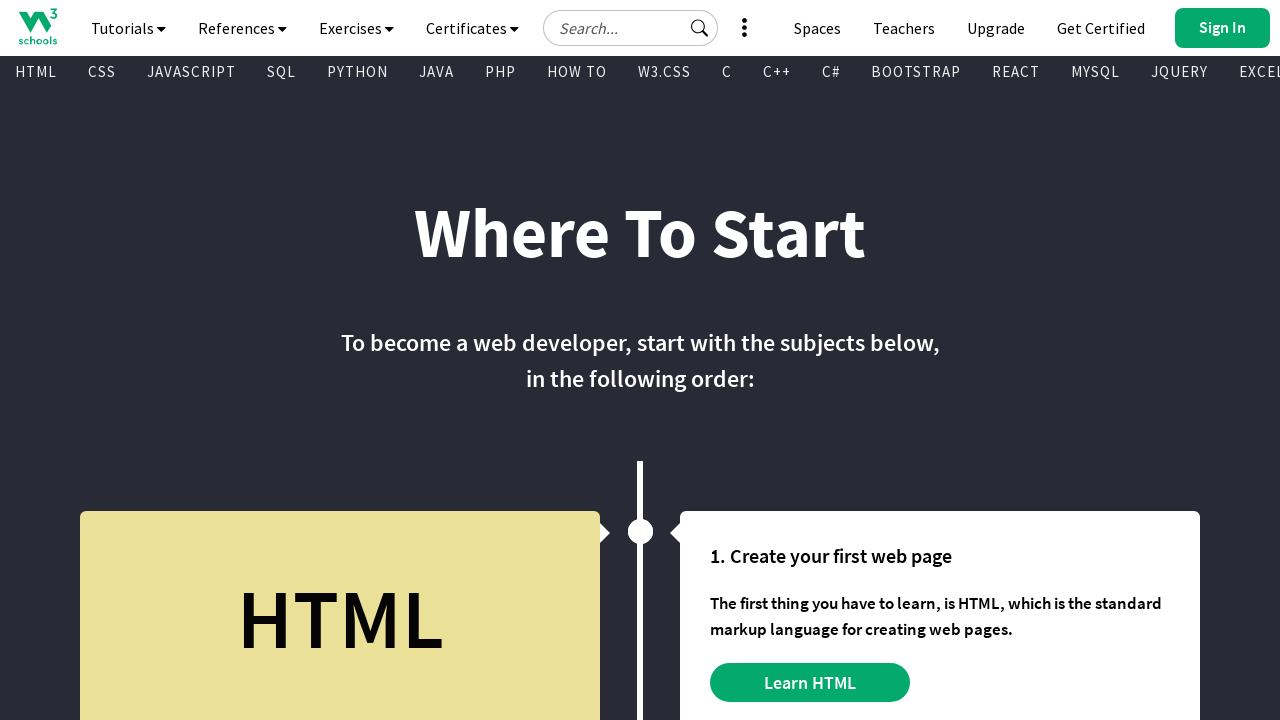

Verified h1 header 'Where To Start' is displayed on the page
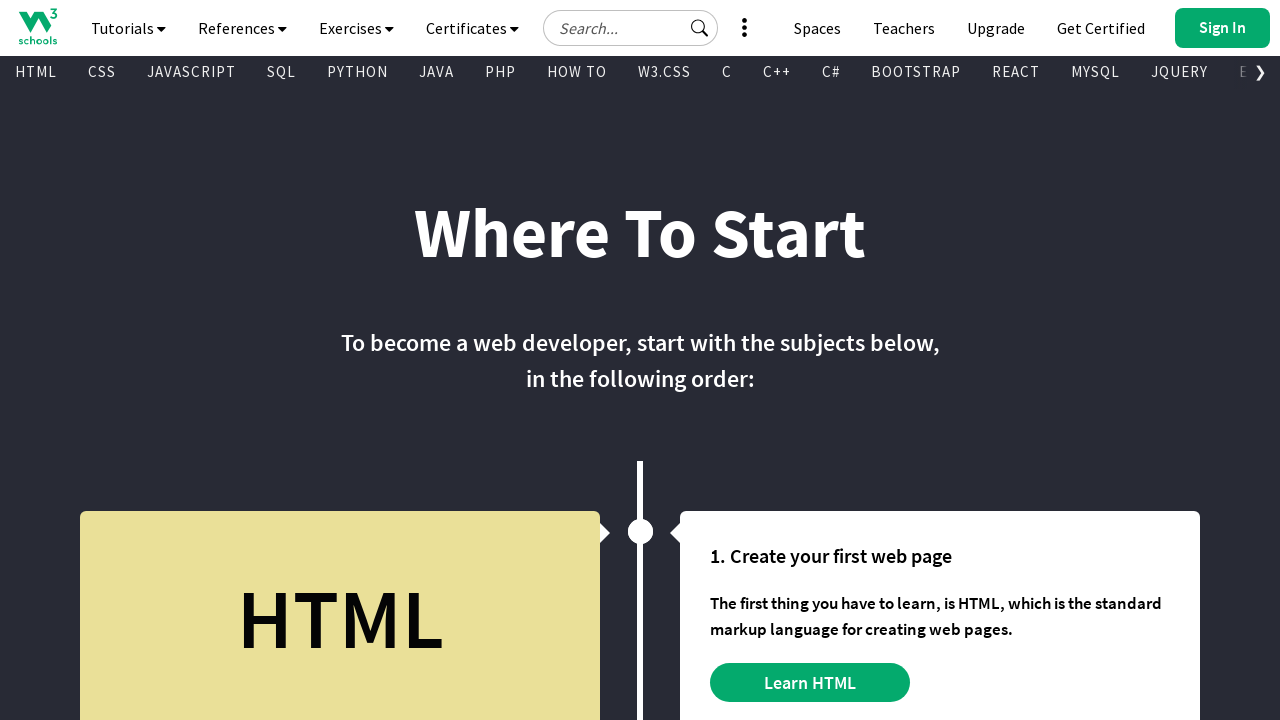

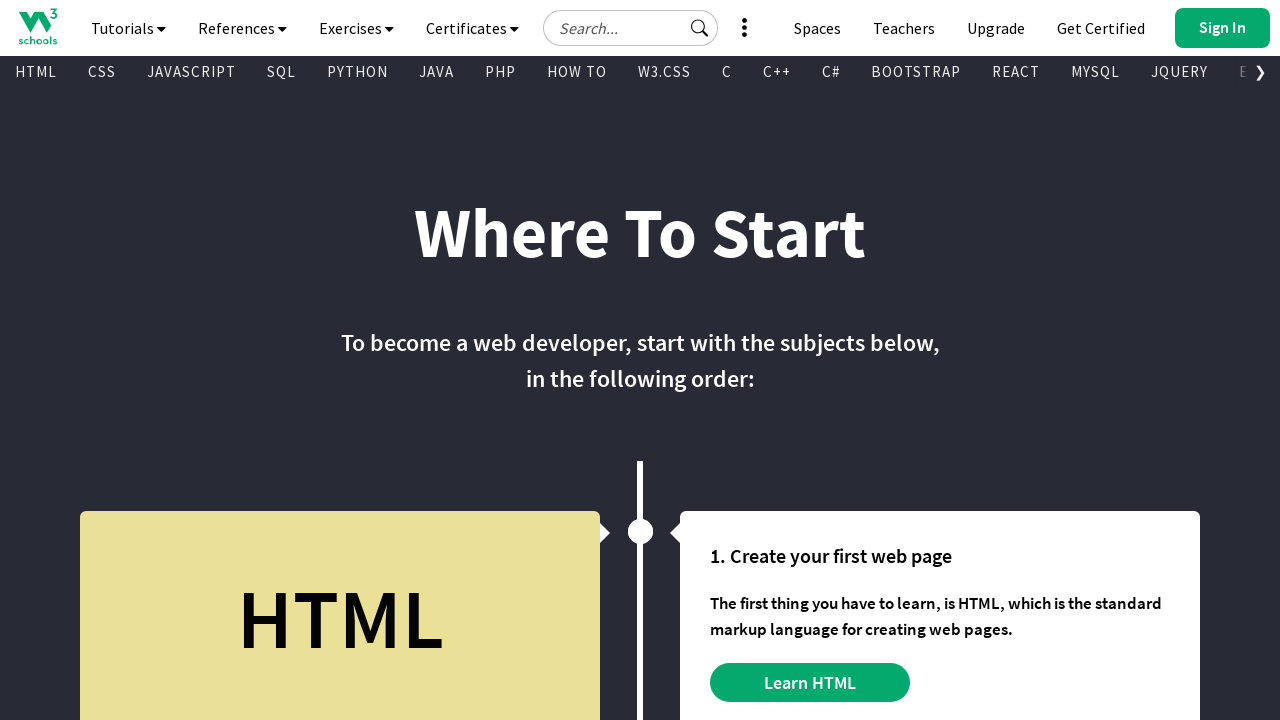